Tests multi-select dropdown functionality by selecting multiple car options, then deselecting one of them

Starting URL: https://demoqa.com/select-menu

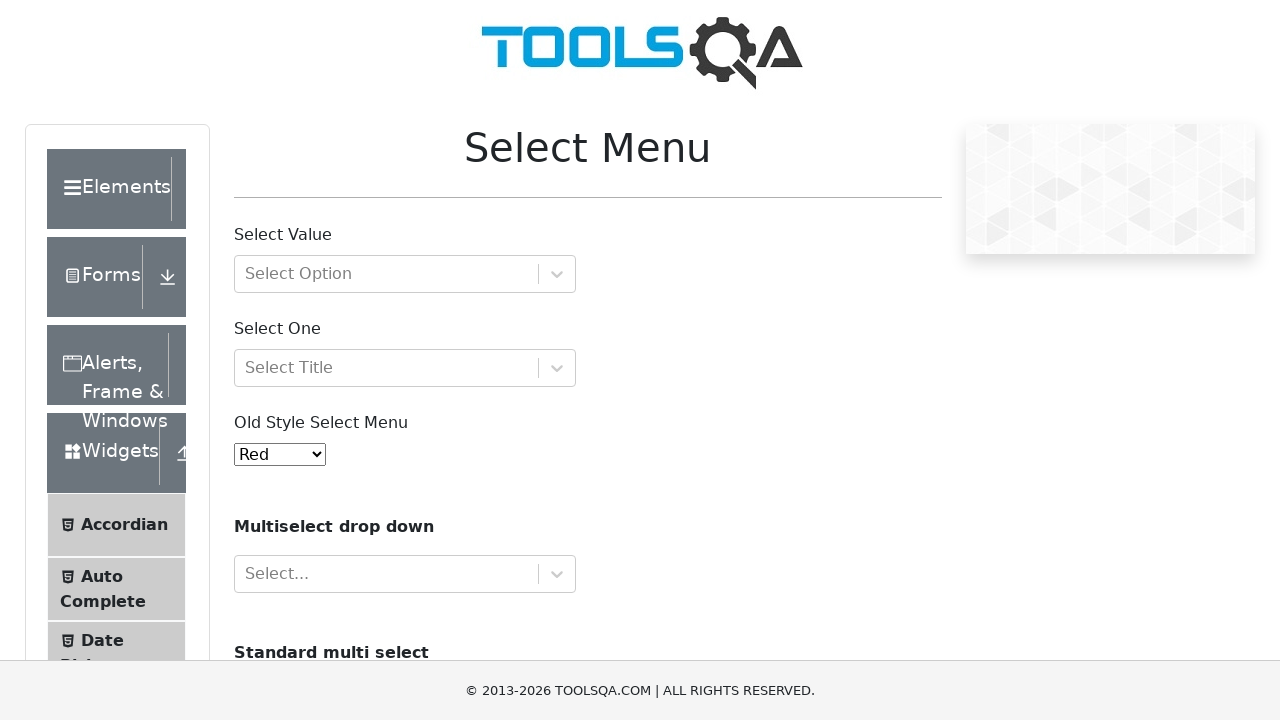

Scrolled down 350px to make dropdown visible
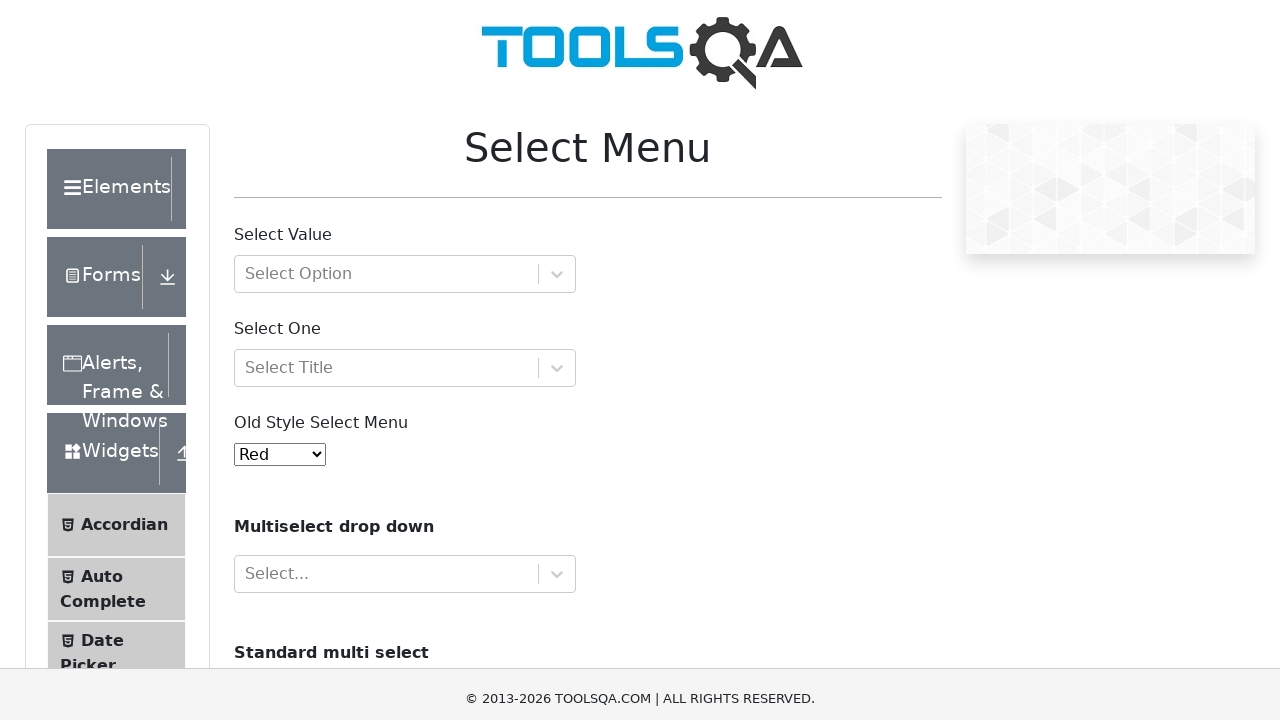

Located multi-select dropdown element for cars
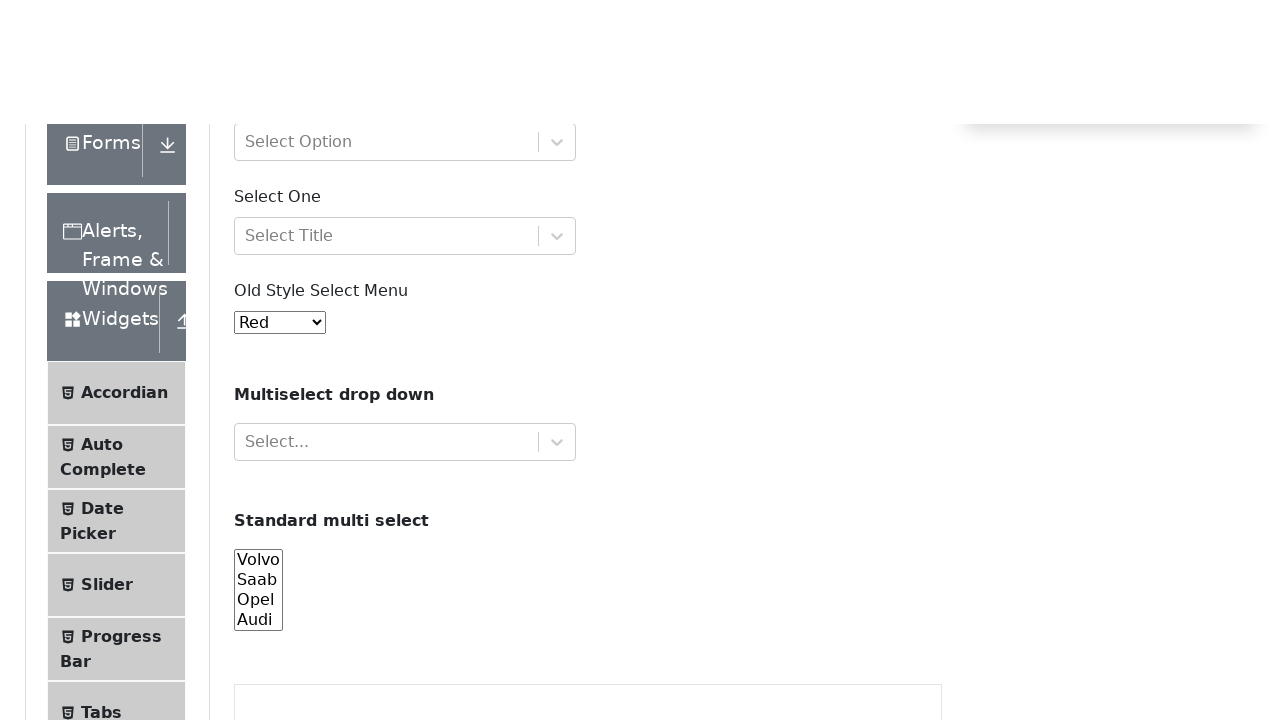

Selected first option by index on select[name='cars']
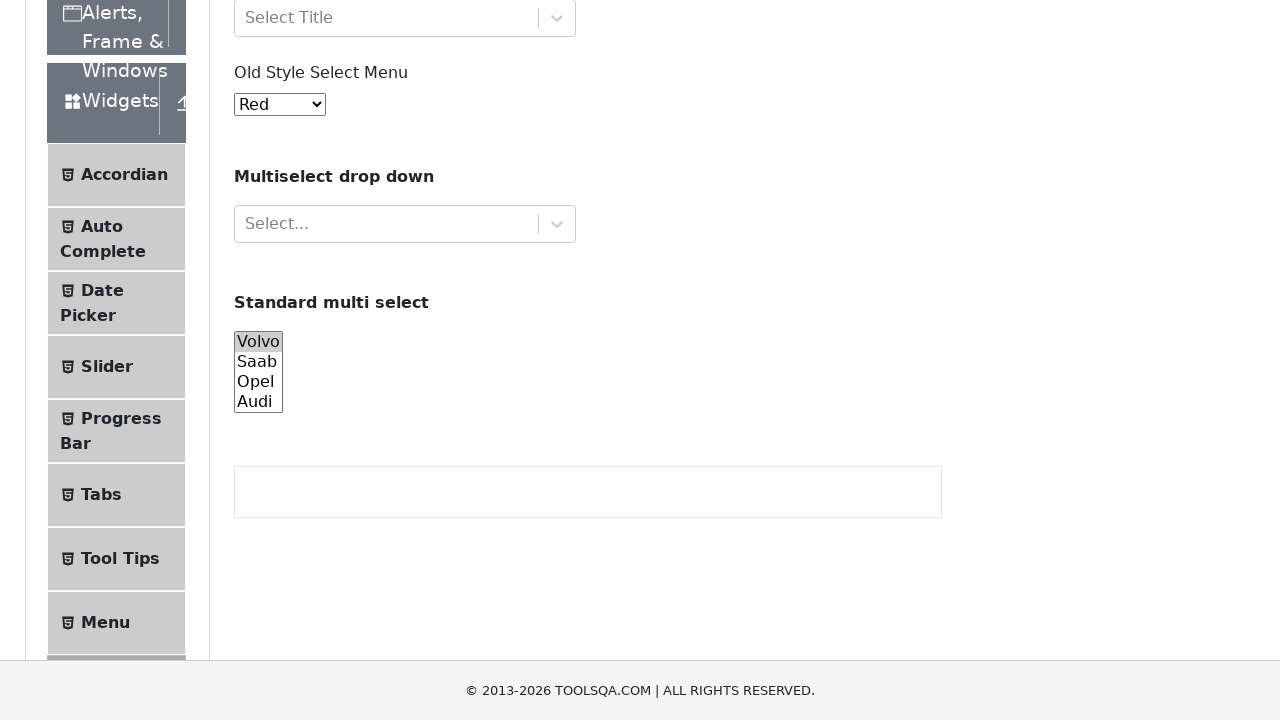

Selected Opel option by value on select[name='cars']
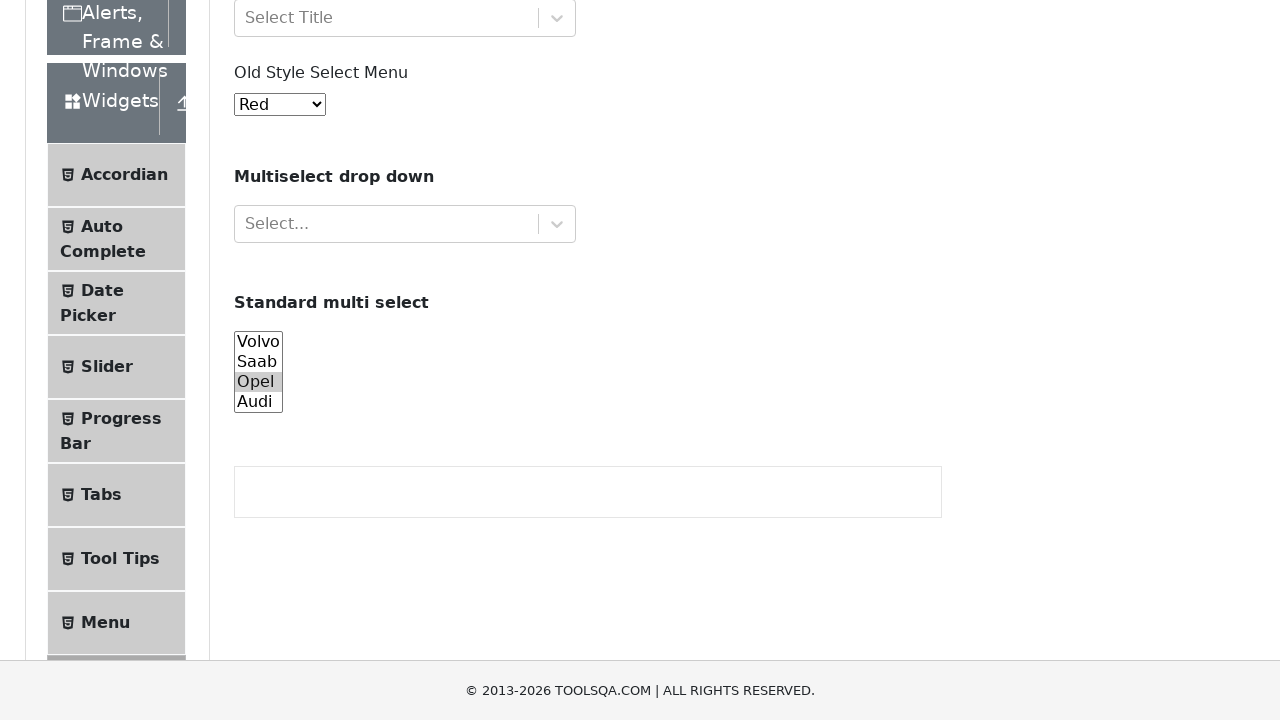

Selected Audi option by visible text on select[name='cars']
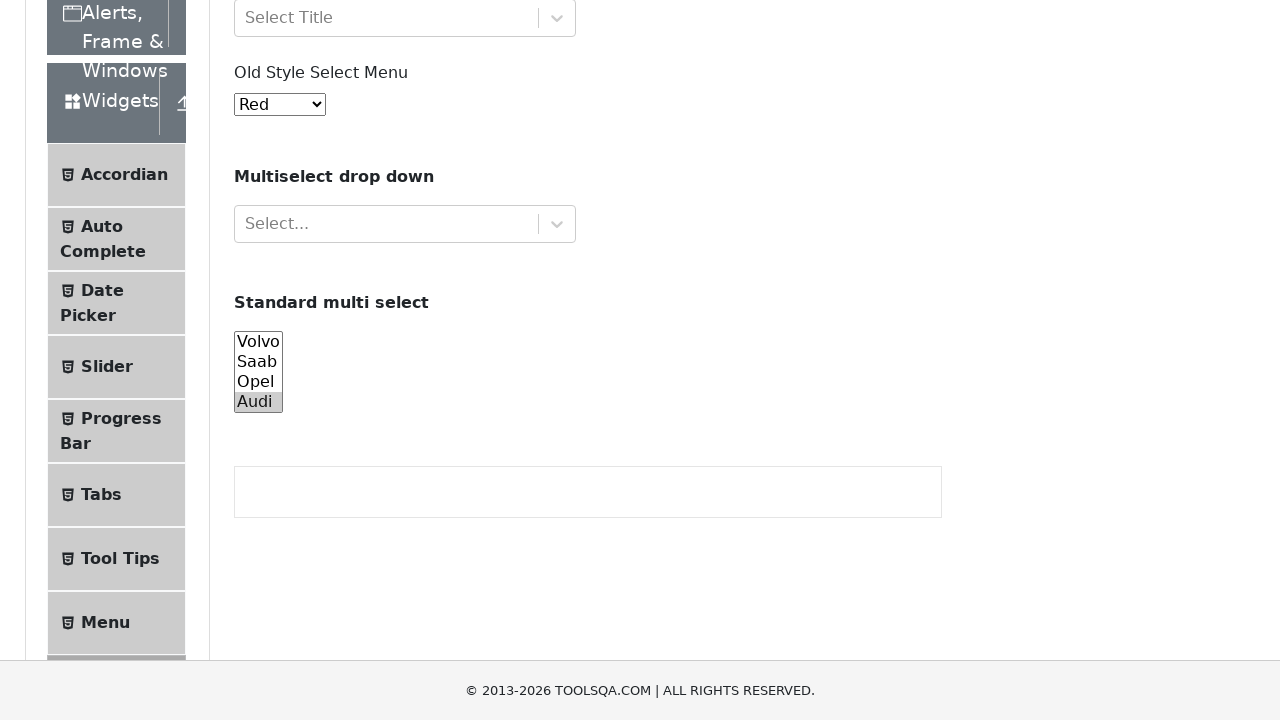

Waited 2 seconds for operations to complete
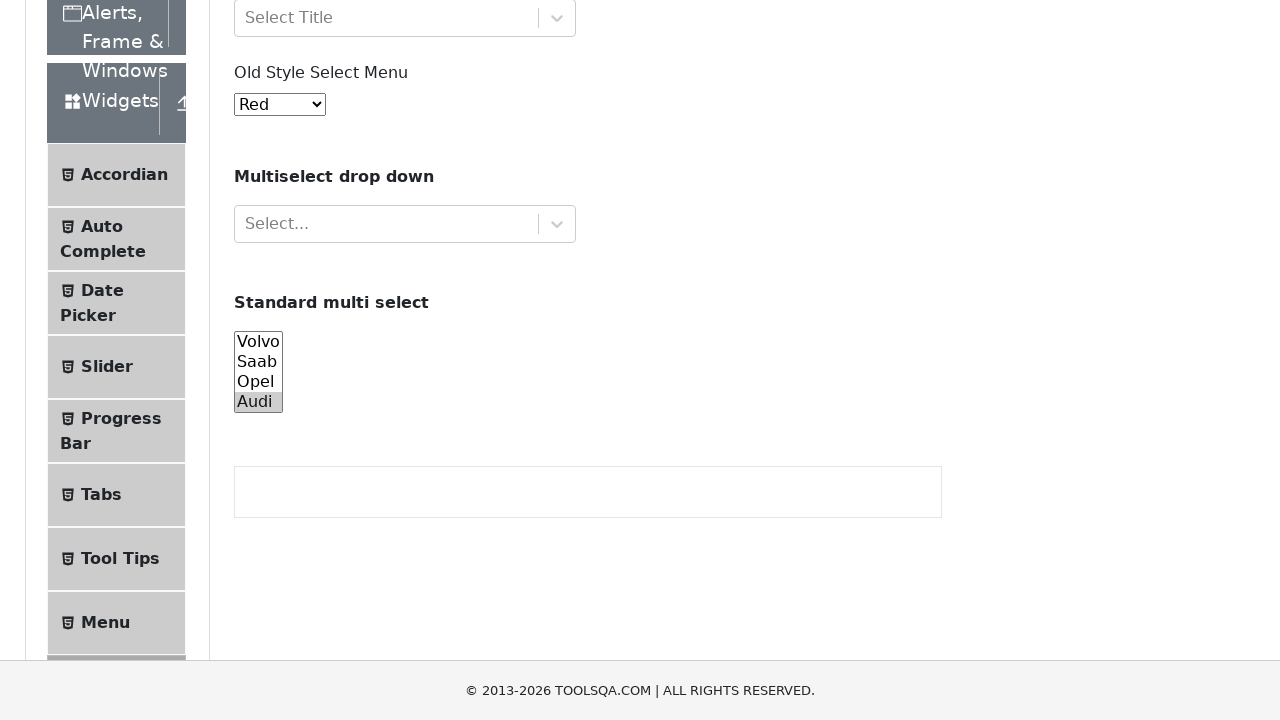

Deselected Opel option from multi-select dropdown
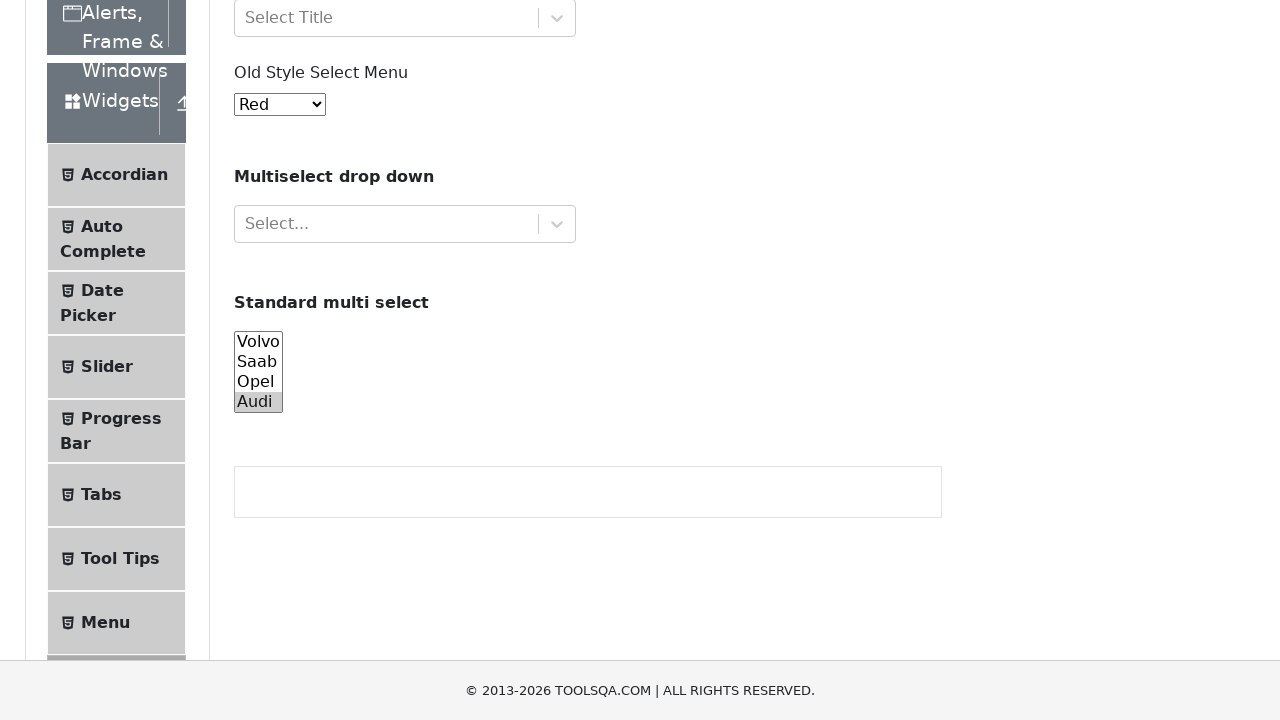

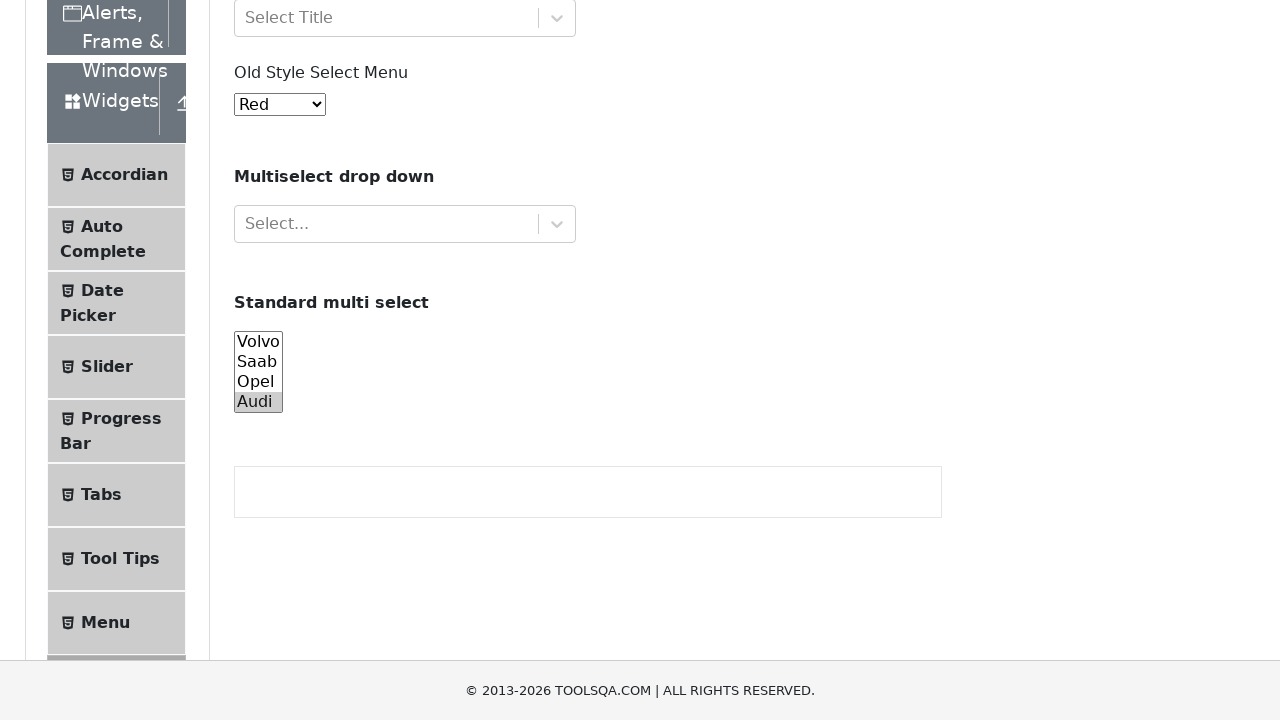